Tests double-click functionality by double-clicking a button element on the demo page

Starting URL: https://demoqa.com/buttons

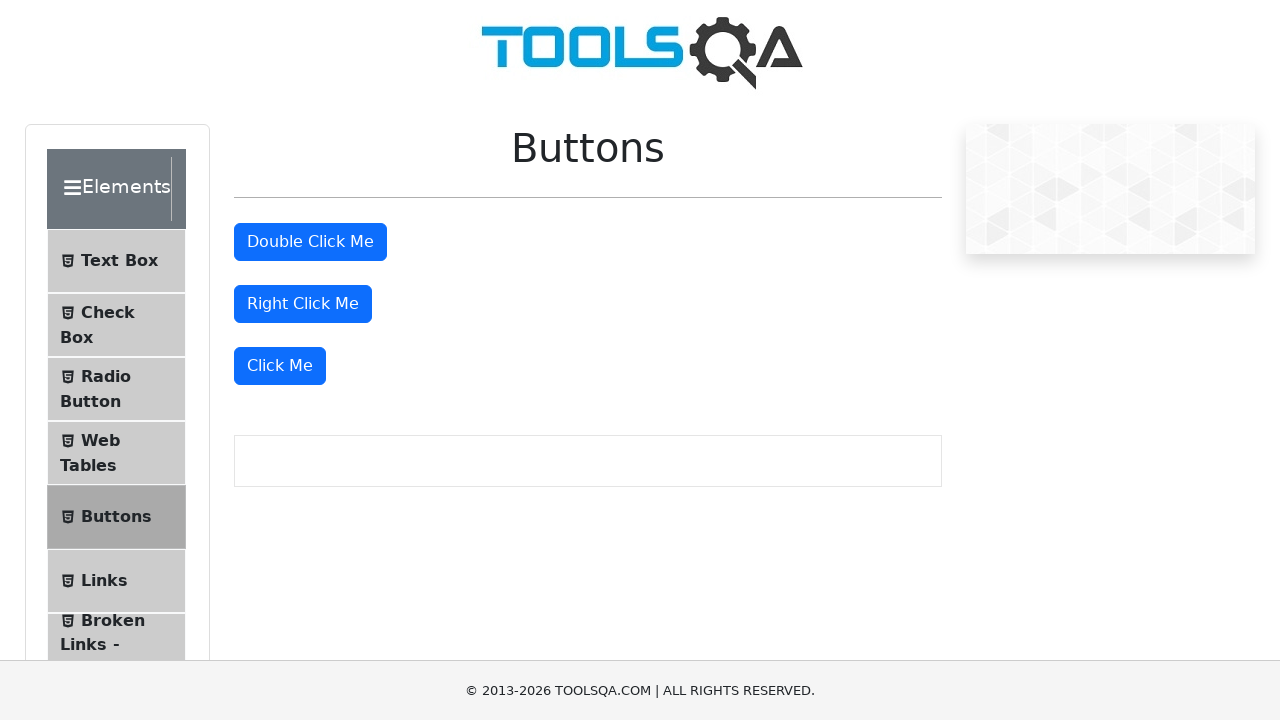

Located the double-click button element
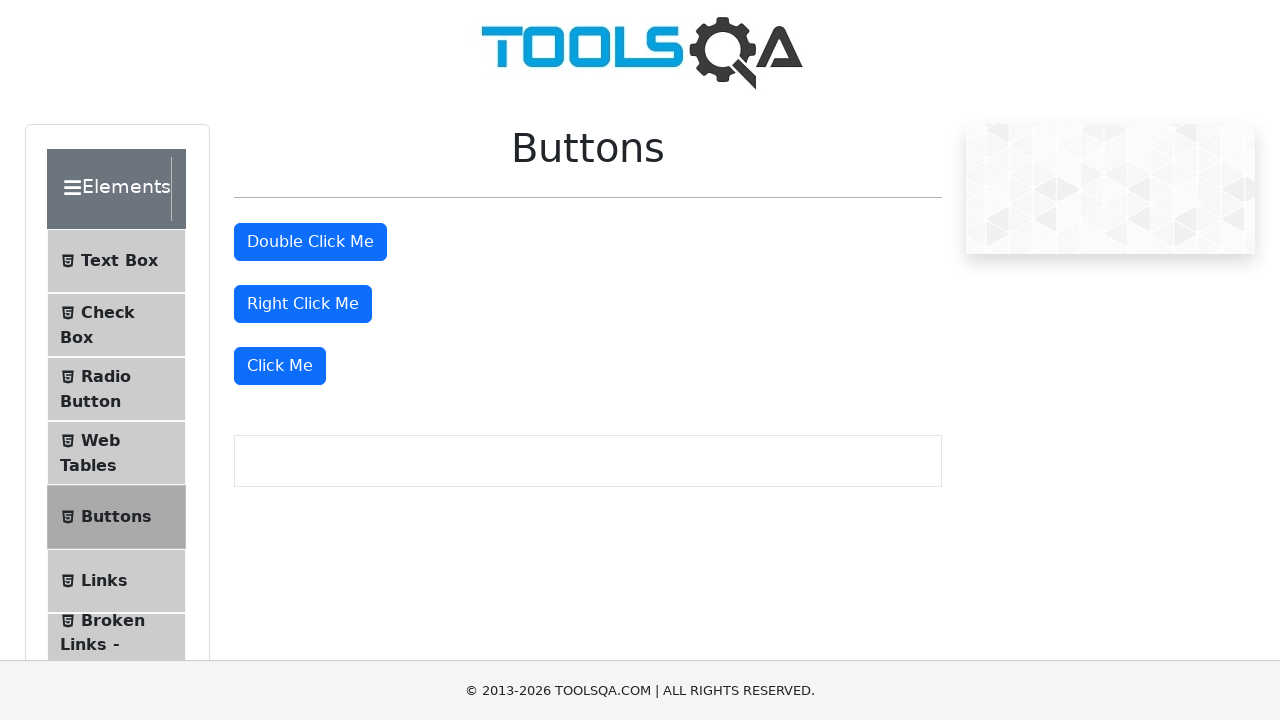

Double-clicked the button element at (310, 242) on #doubleClickBtn
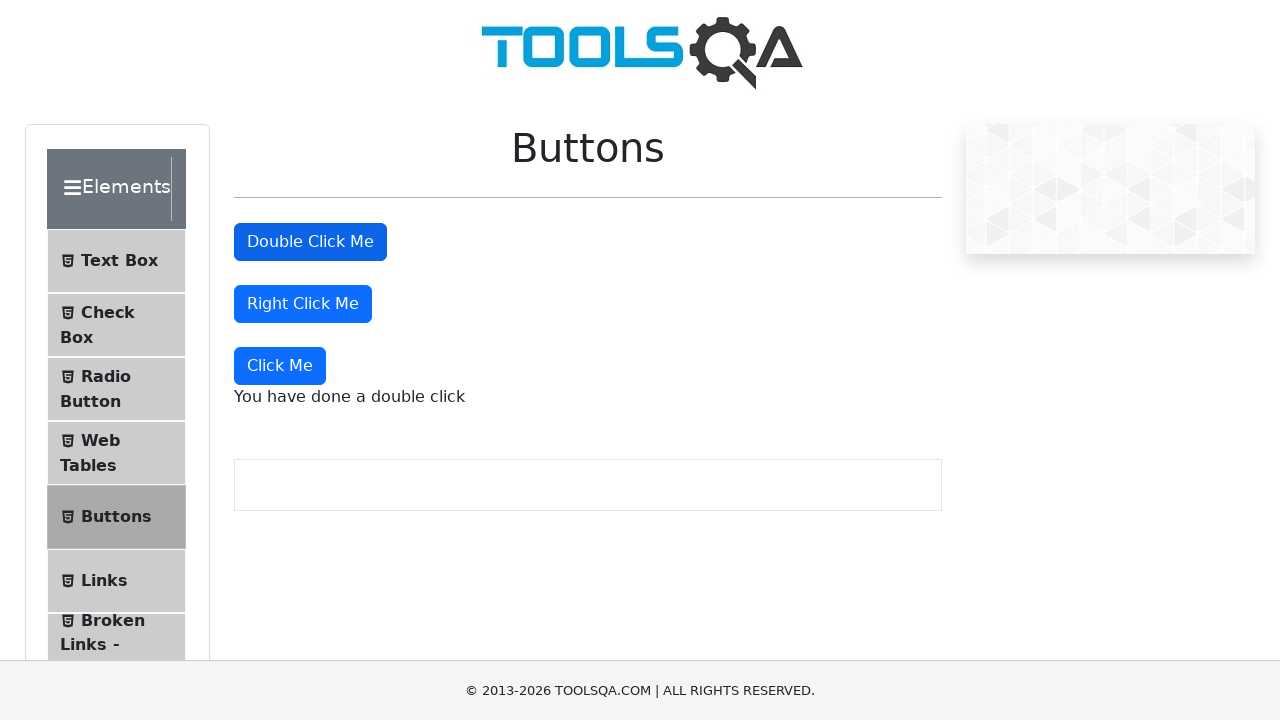

Waited 1000ms for double-click action to complete
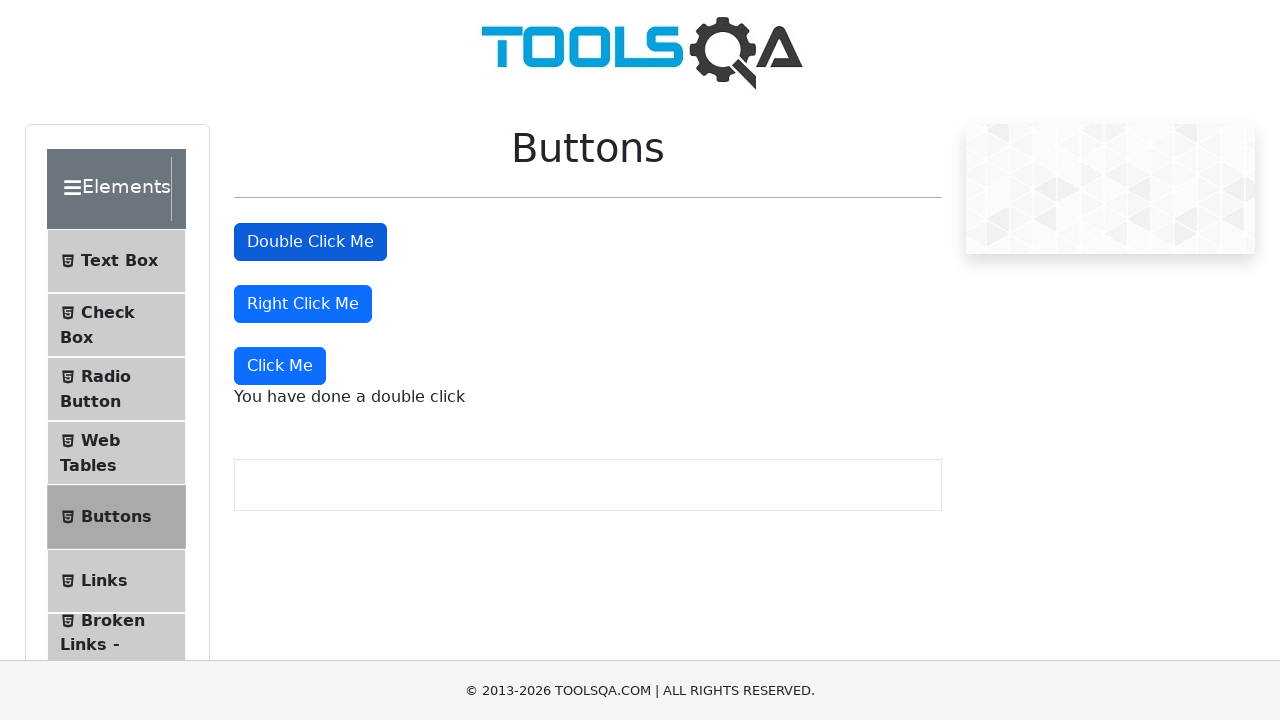

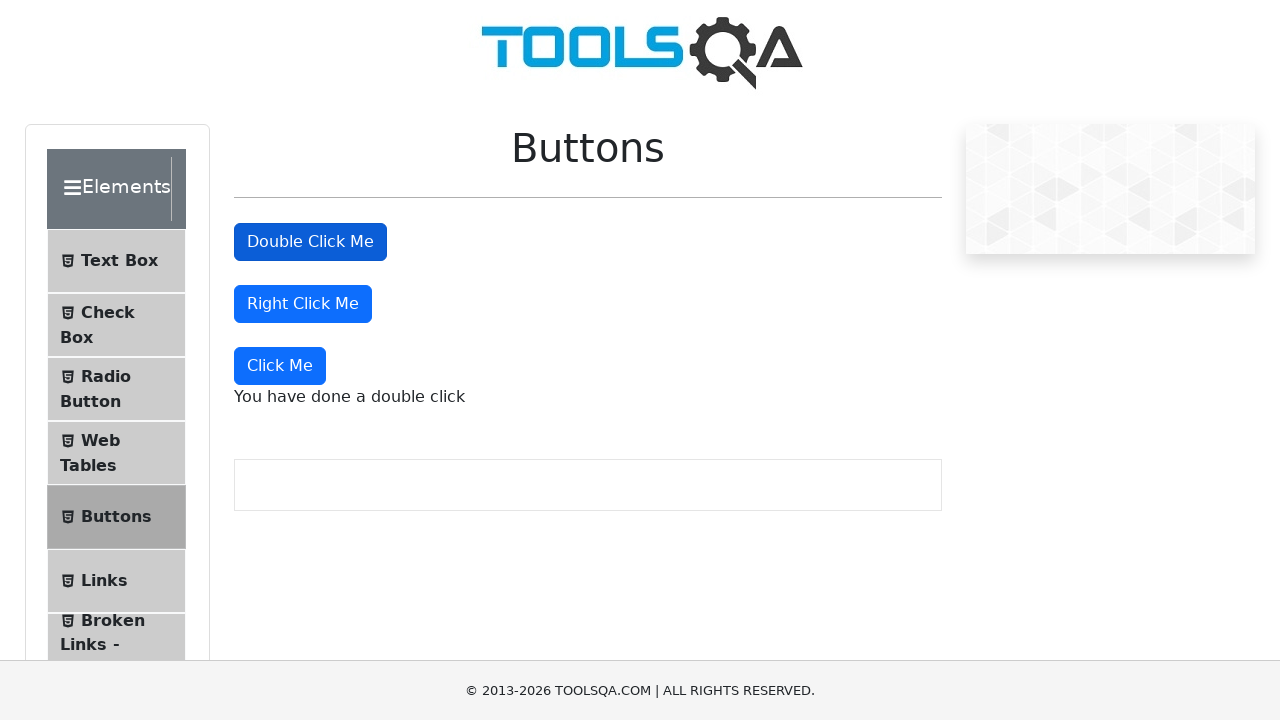